Tests the hide and show functionality of a text box by clicking hide and show buttons and verifying visibility state changes

Starting URL: https://www.rahulshettyacademy.com/AutomationPractice/

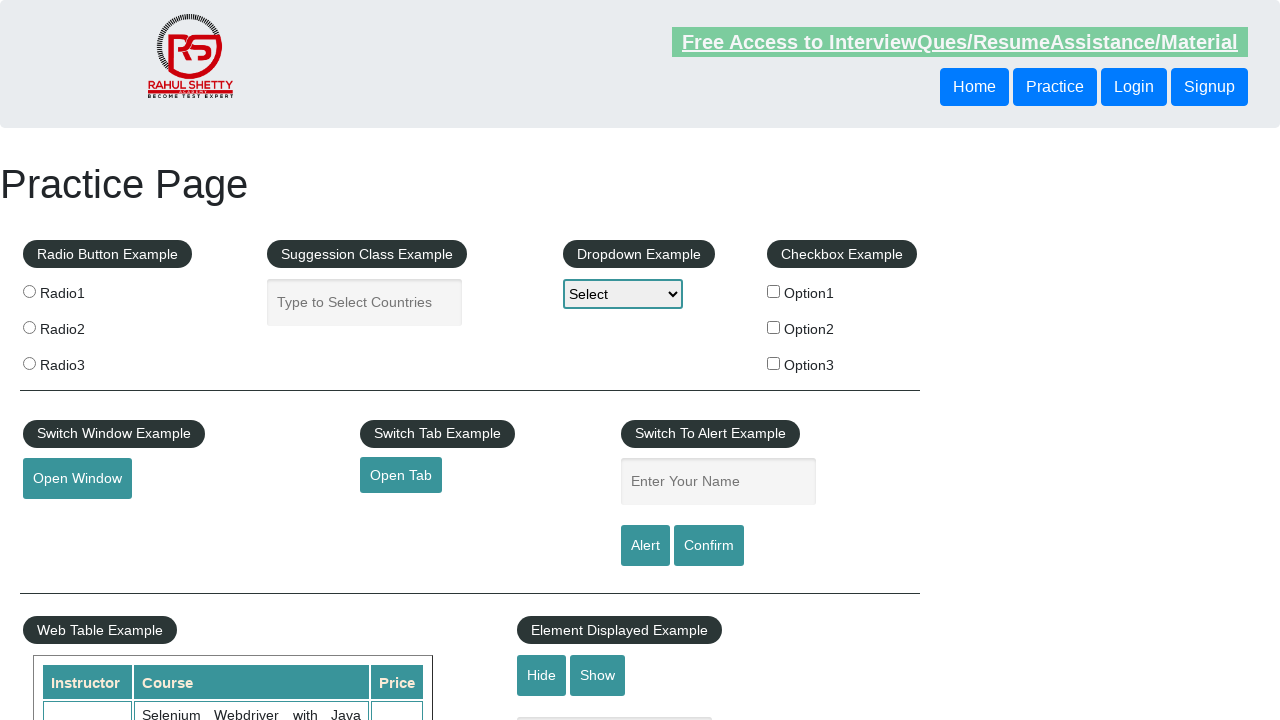

Verified text box is initially visible
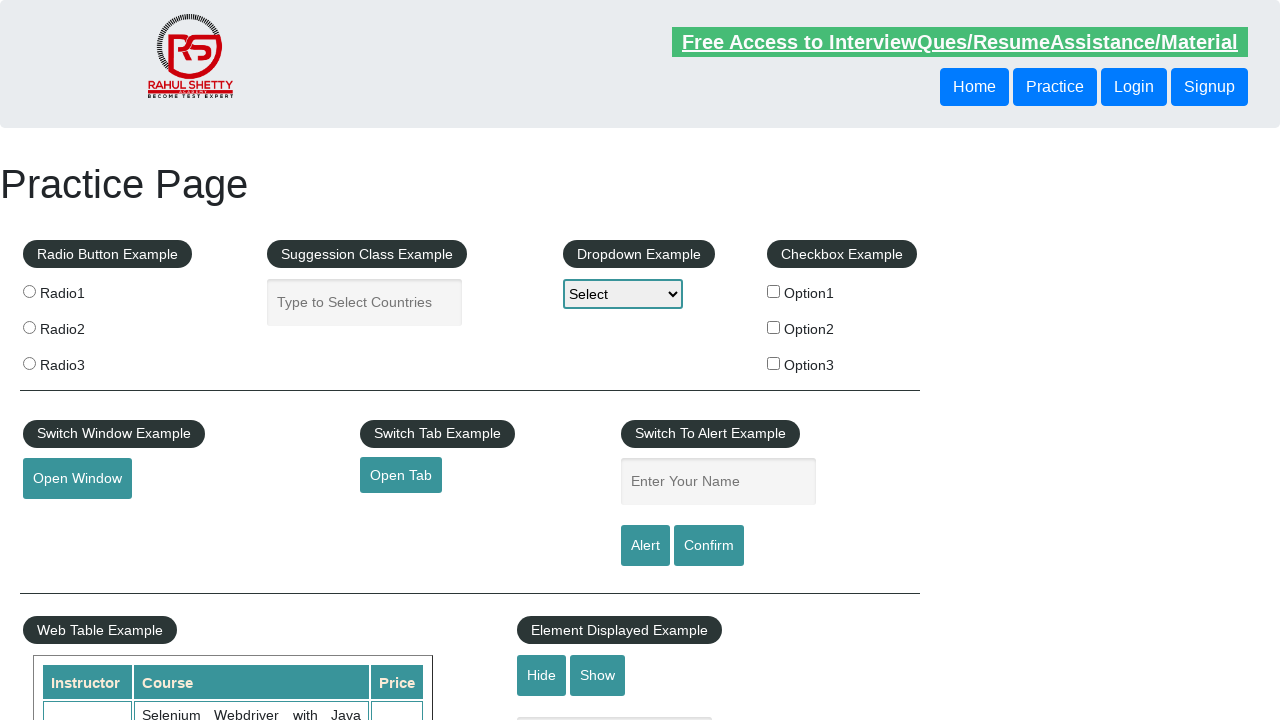

Clicked hide button to hide the text box at (542, 675) on #hide-textbox
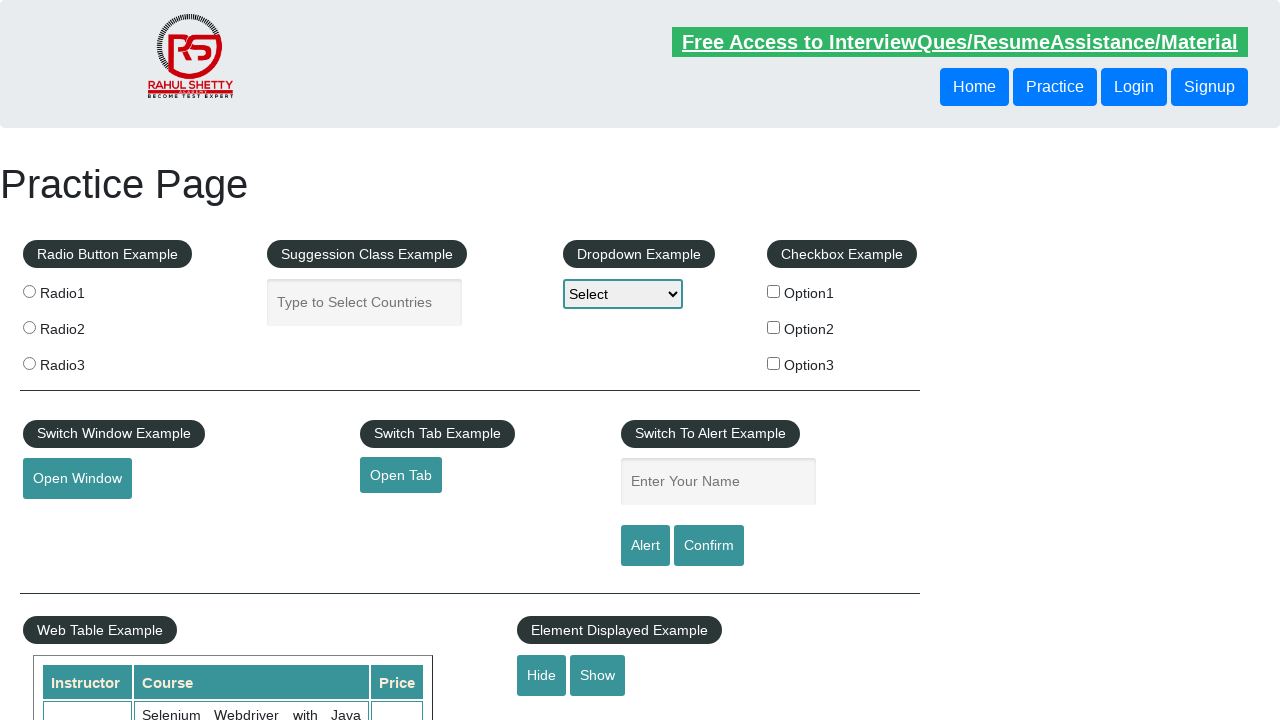

Verified text box is now hidden
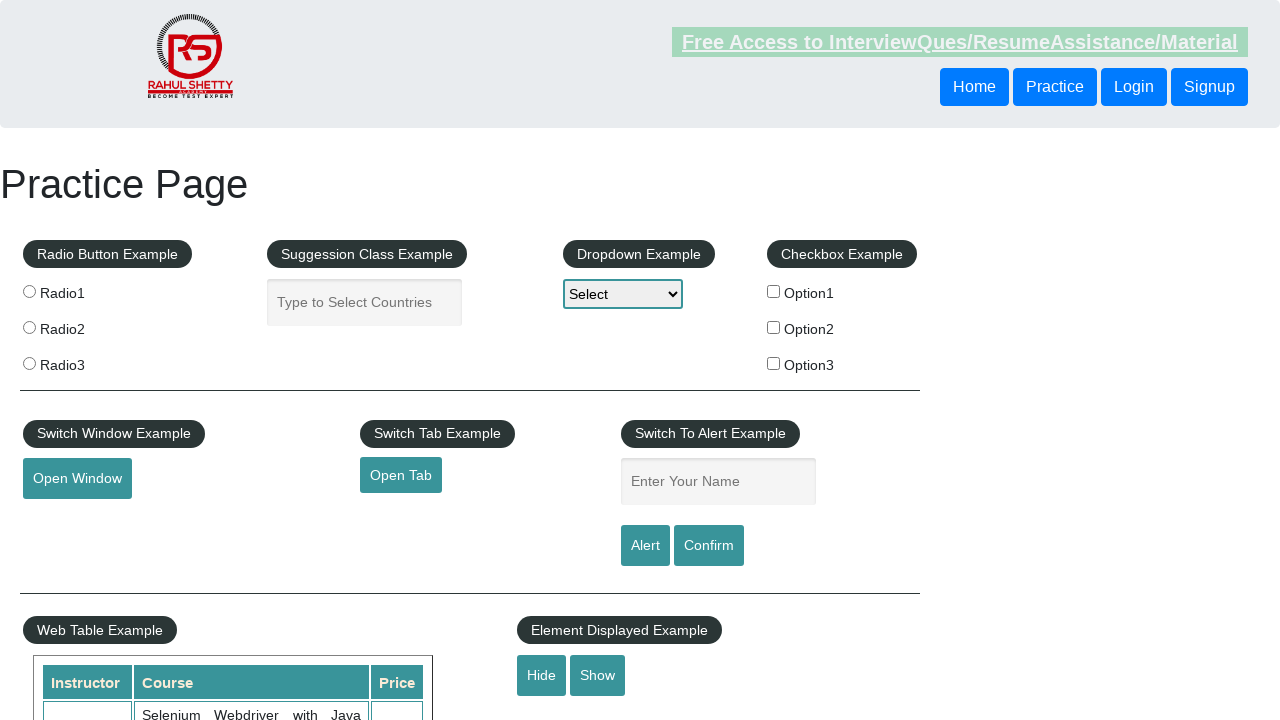

Clicked show button to display the text box again at (598, 675) on #show-textbox
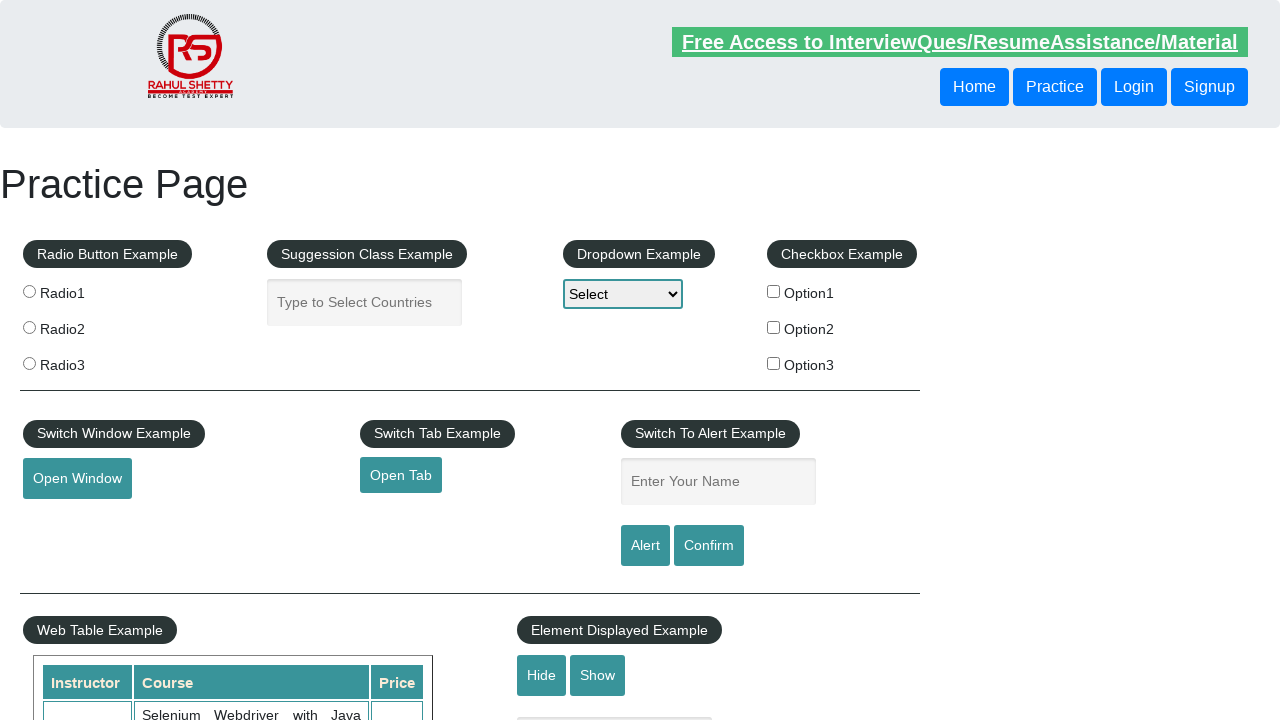

Verified text box is visible again
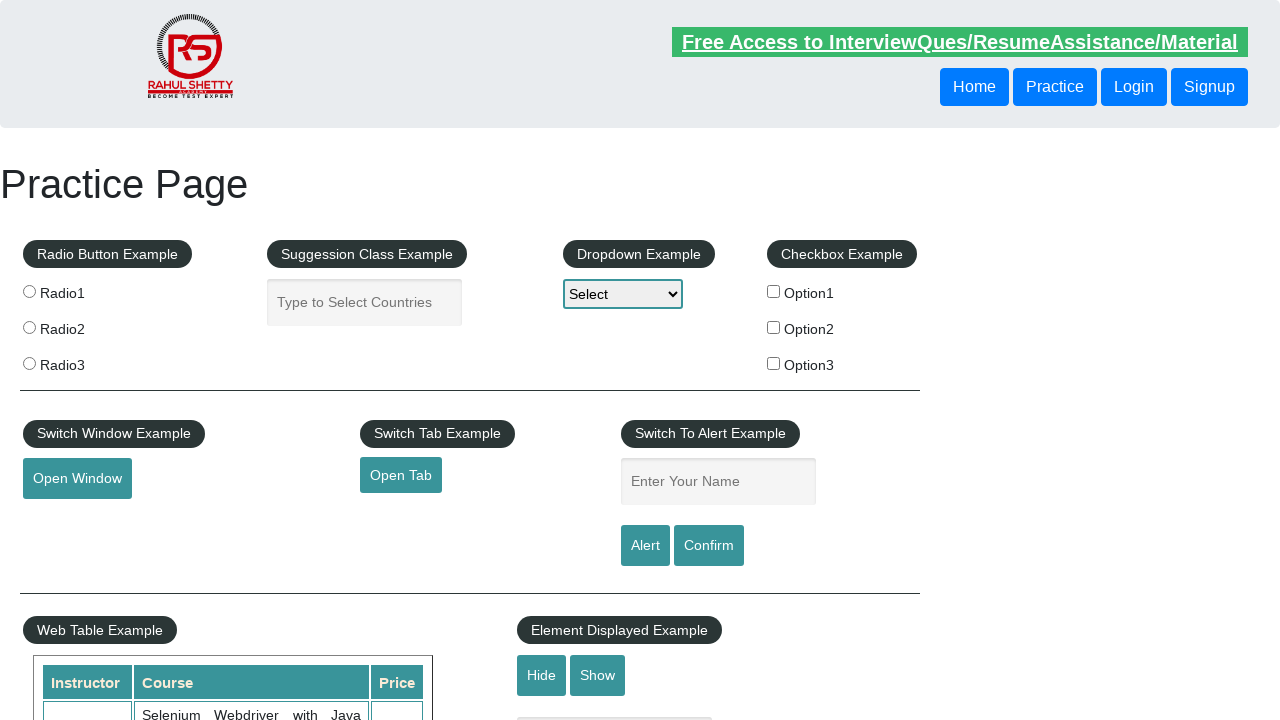

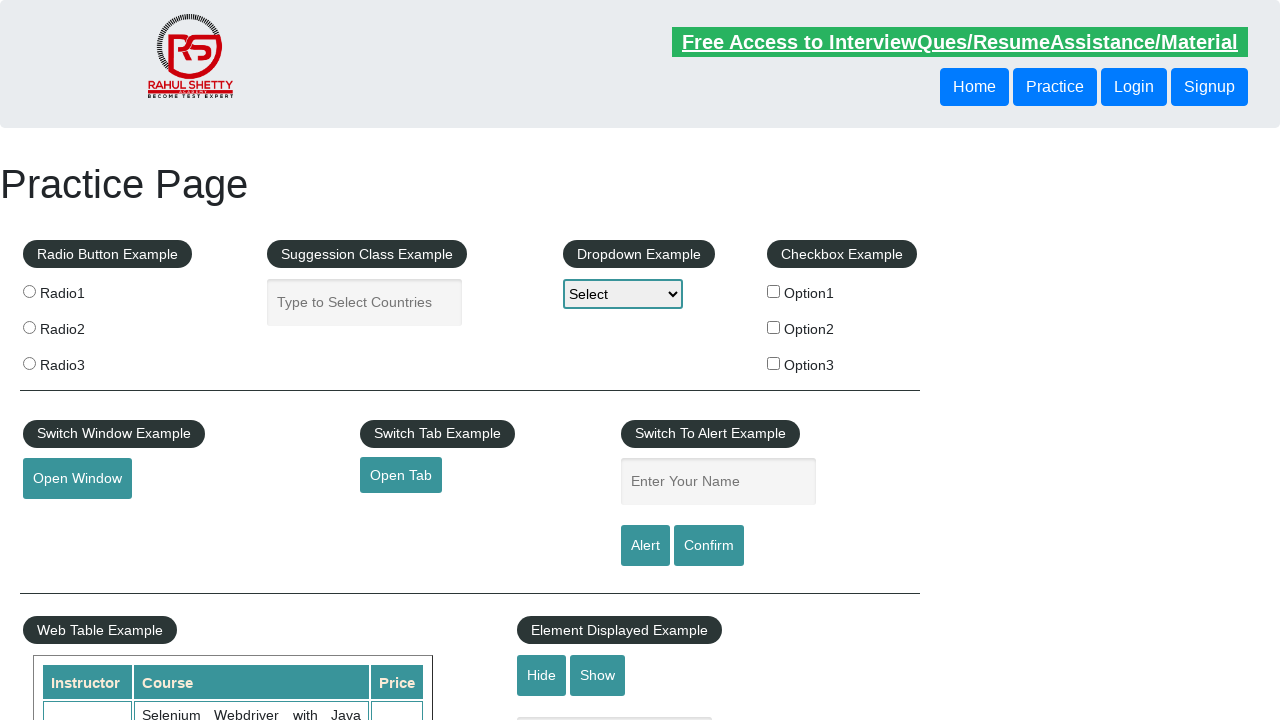